Navigates to Rahul Shetty Academy homepage and verifies the page loads by checking the title and URL are accessible.

Starting URL: https://rahulshettyacademy.com/

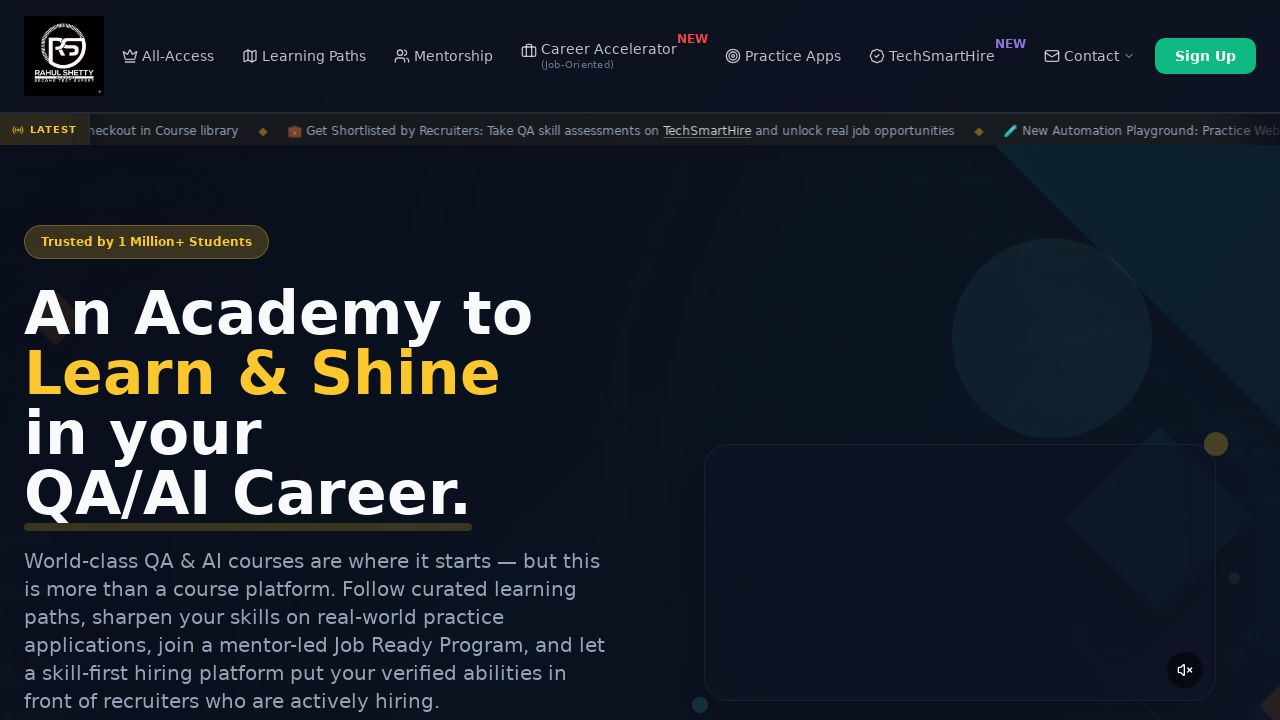

Page loaded and DOM content ready
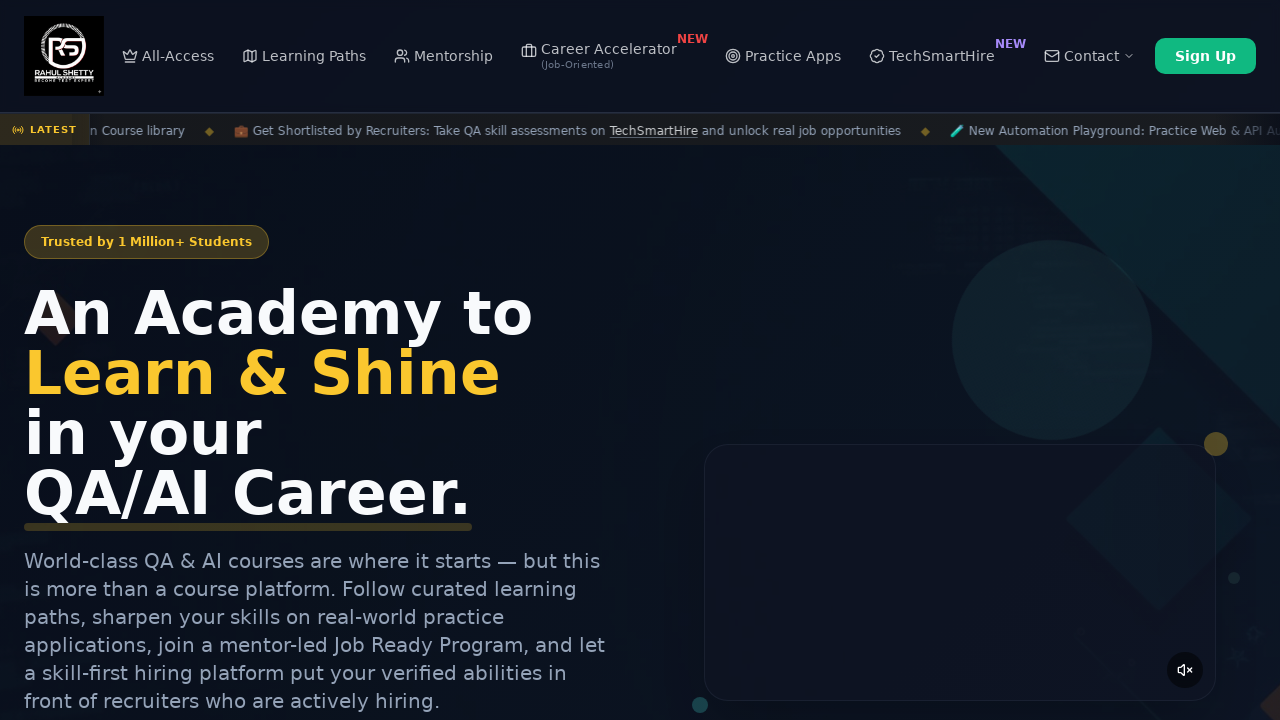

Retrieved page title: Rahul Shetty Academy | QA Automation, Playwright, AI Testing & Online Training
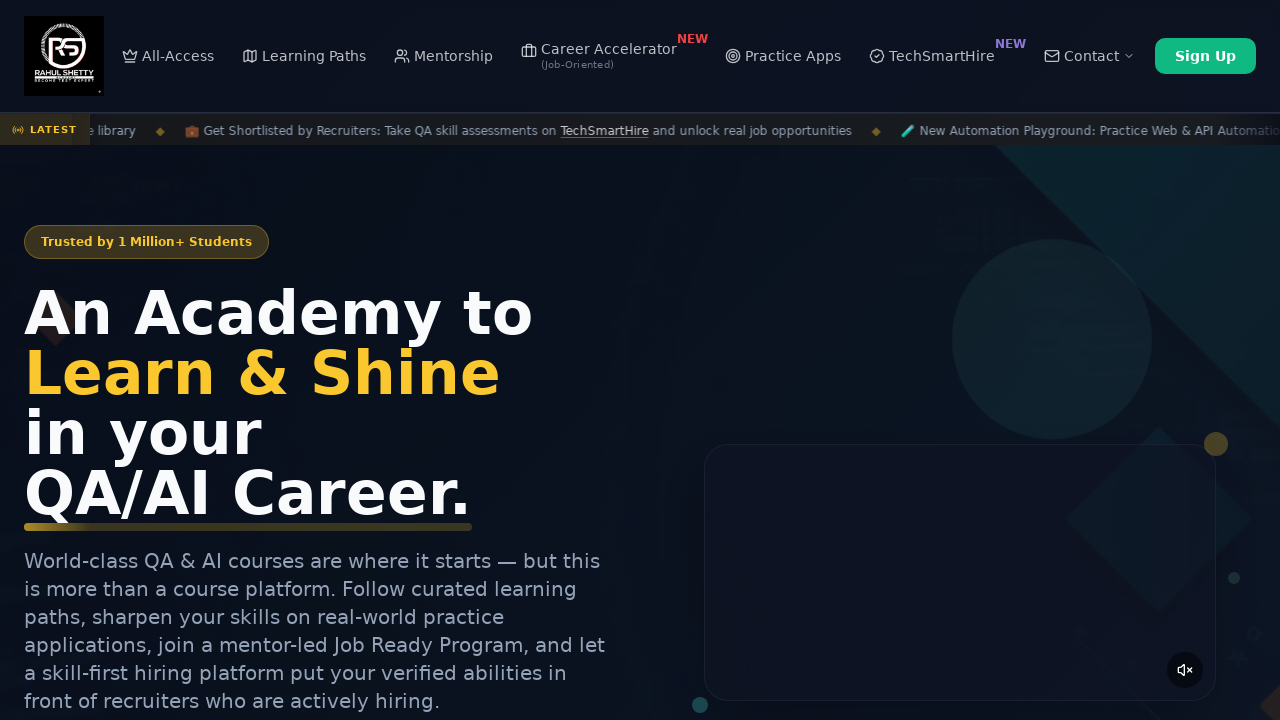

Retrieved current URL: https://rahulshettyacademy.com/
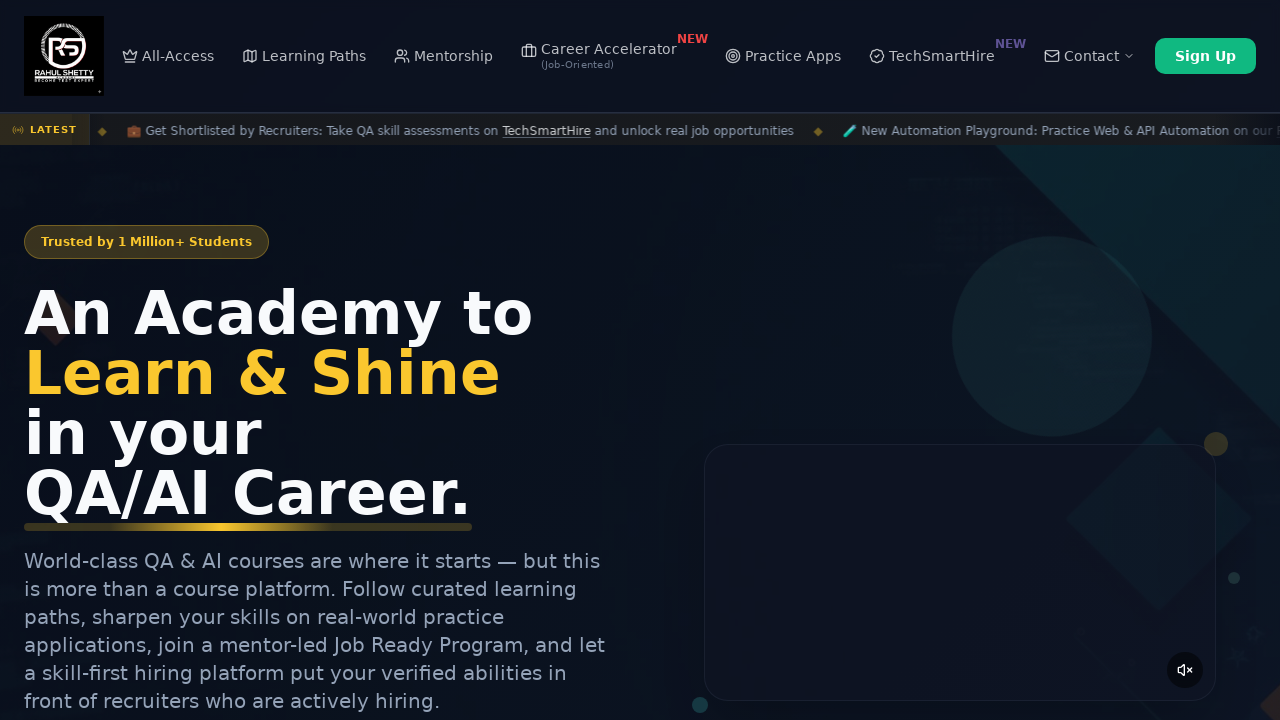

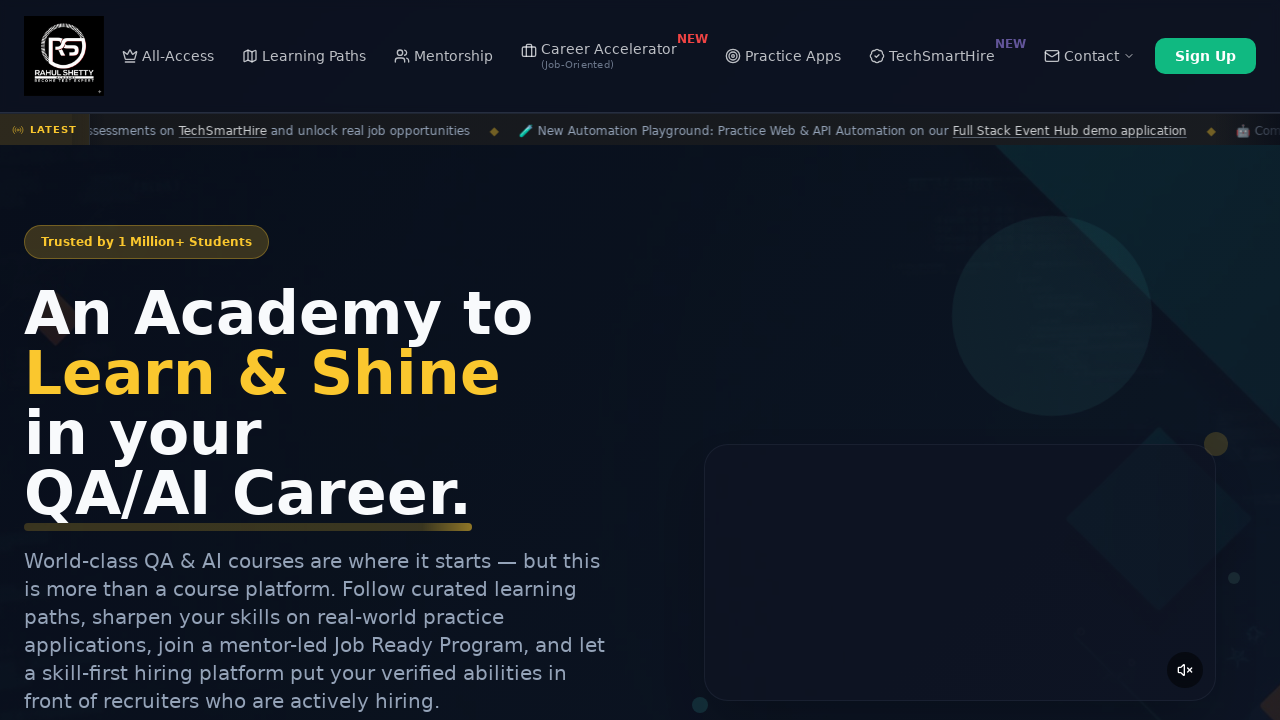